Tests React Semantic UI dropdown by selecting "Christian" from the dropdown options.

Starting URL: https://react.semantic-ui.com/maximize/dropdown-example-selection/

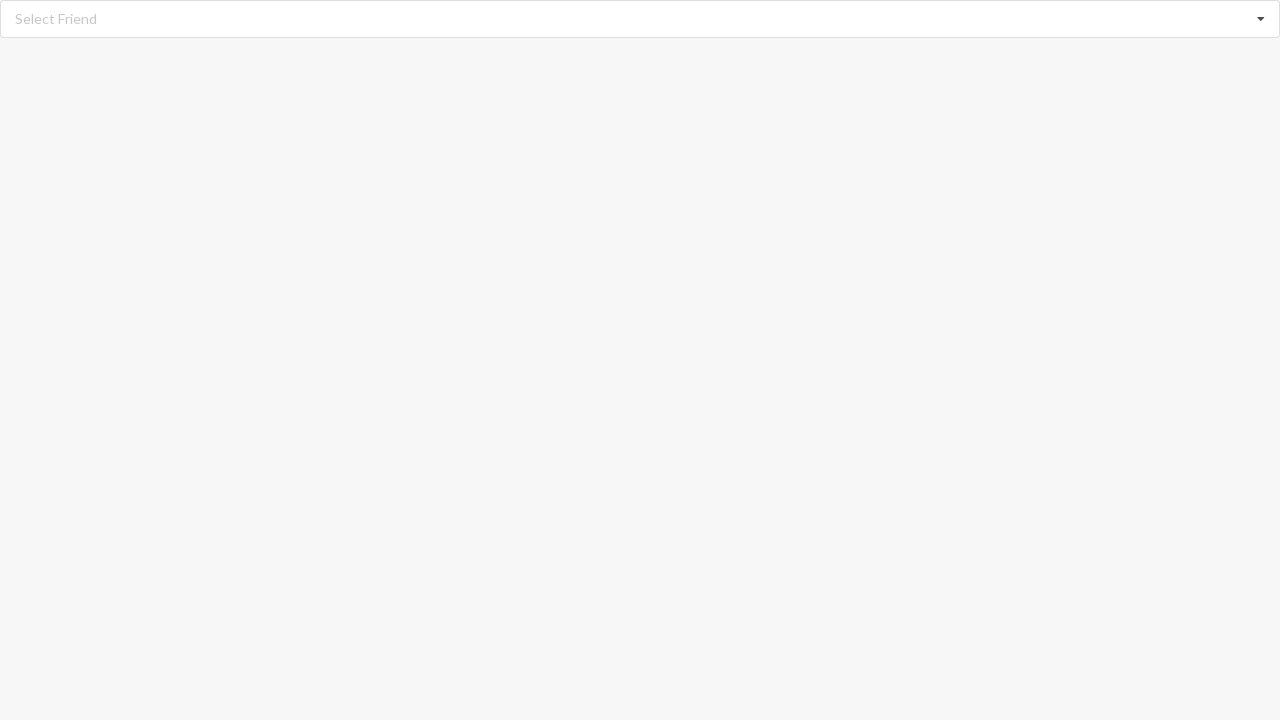

Clicked on dropdown to open options at (640, 19) on div[role='listbox']
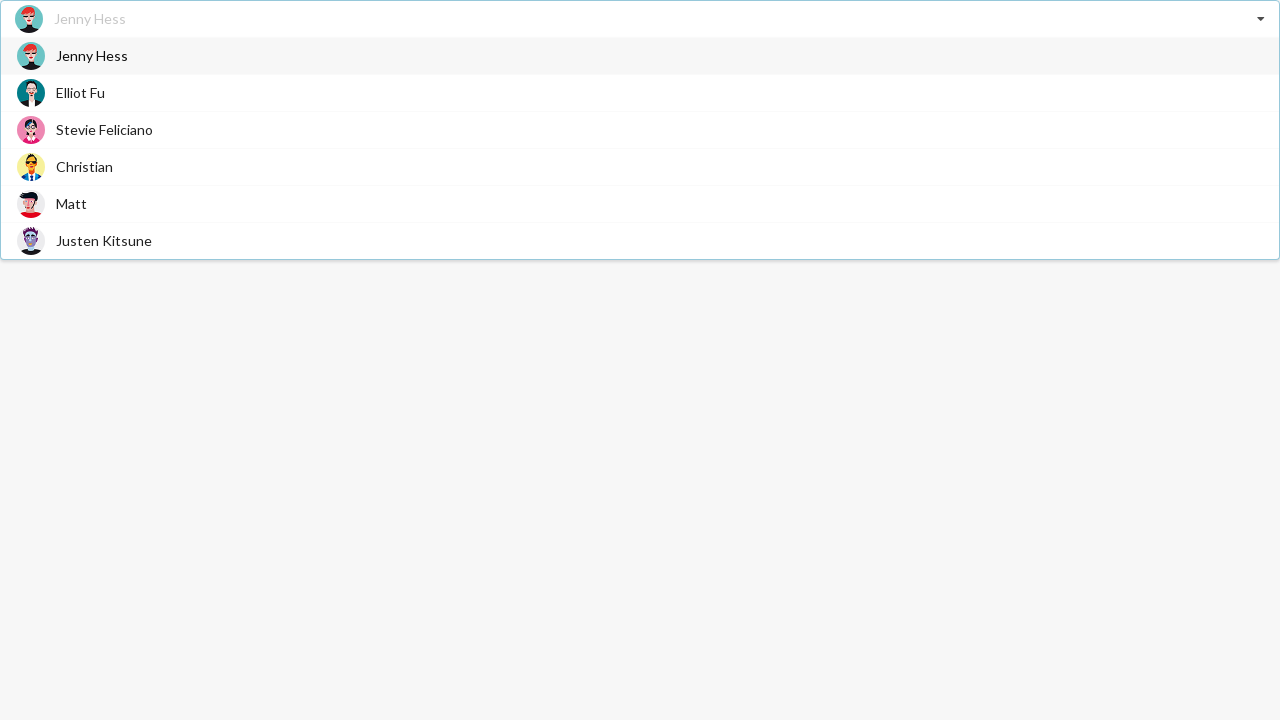

Dropdown options loaded
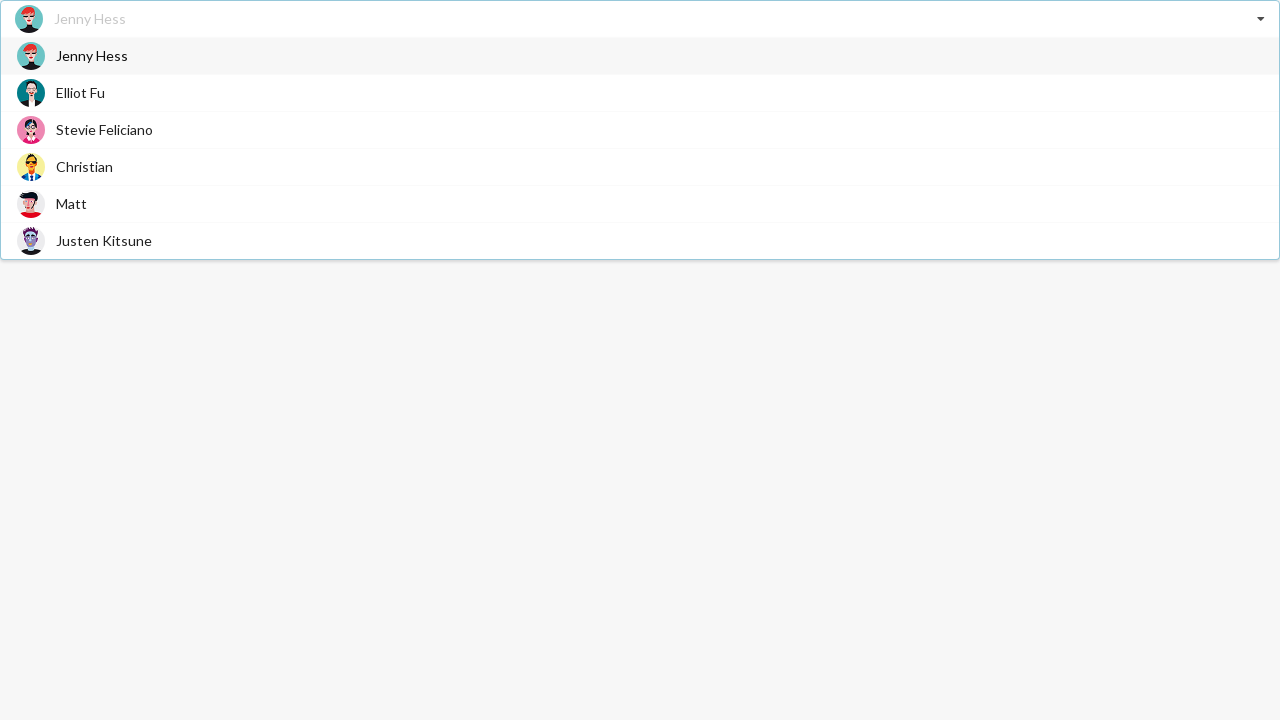

Selected 'Christian' from dropdown options at (640, 166) on div[role='option']:has-text('Christian')
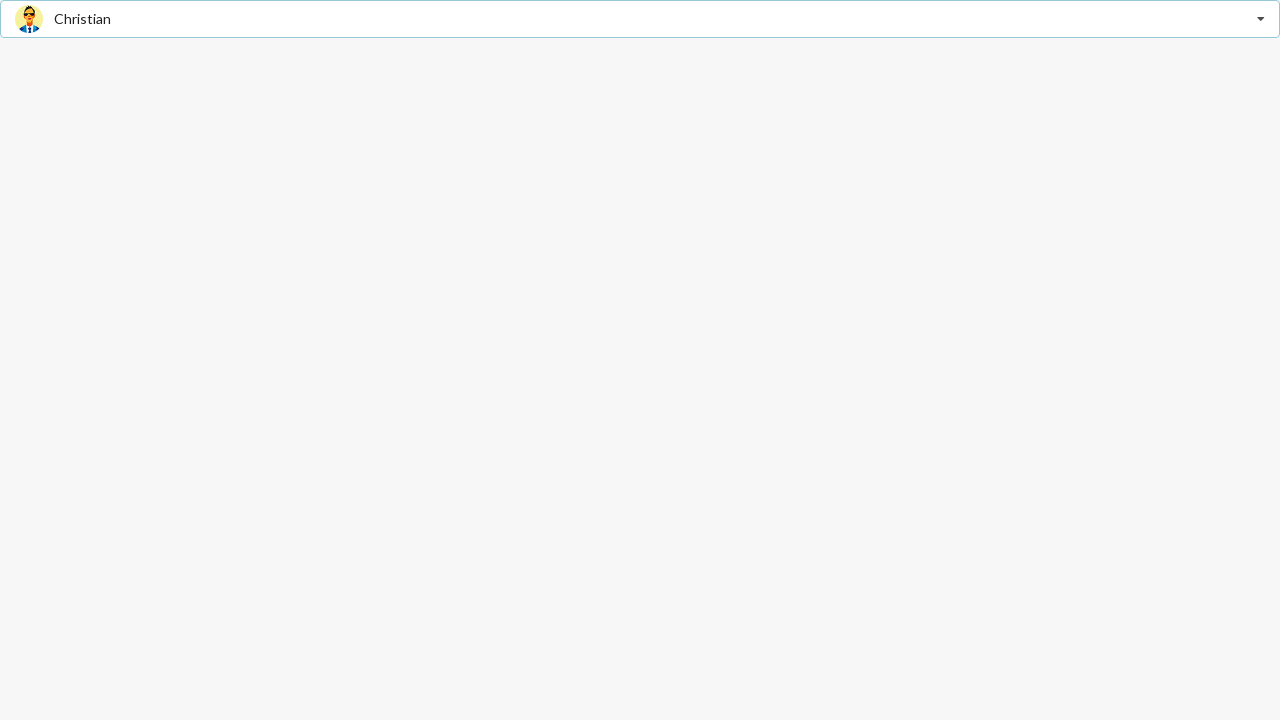

Verified 'Christian' is selected in dropdown
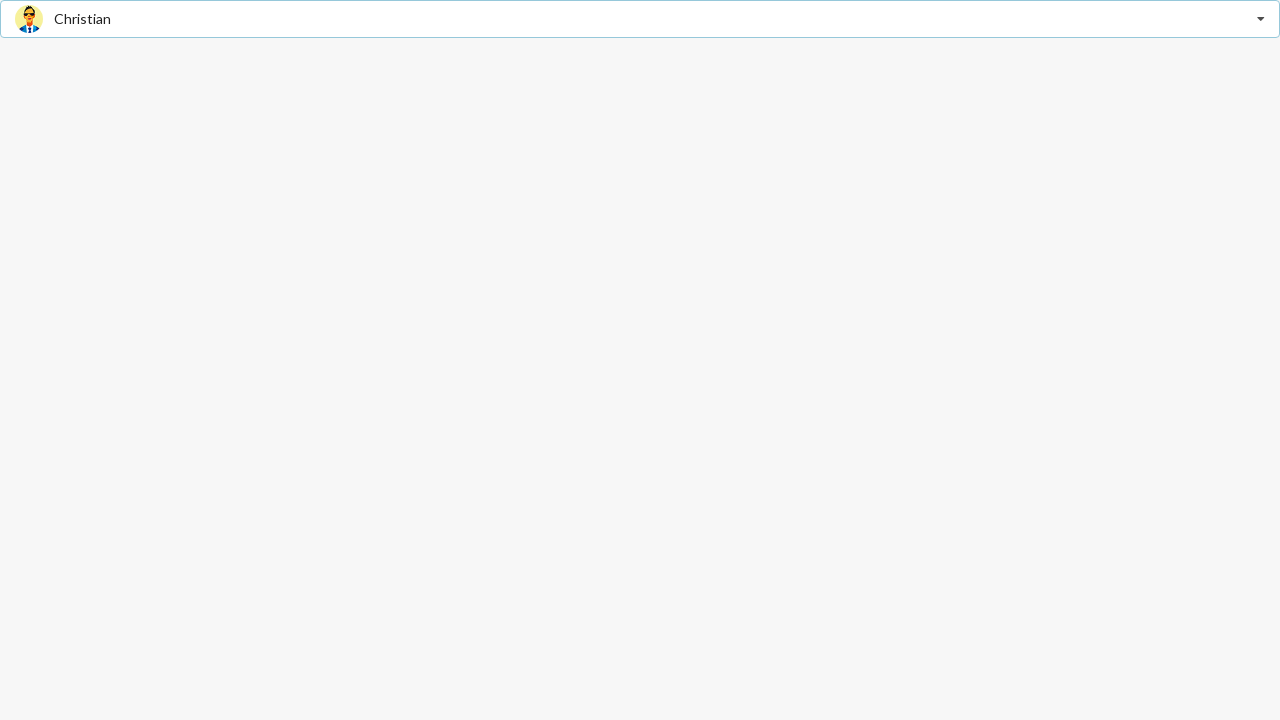

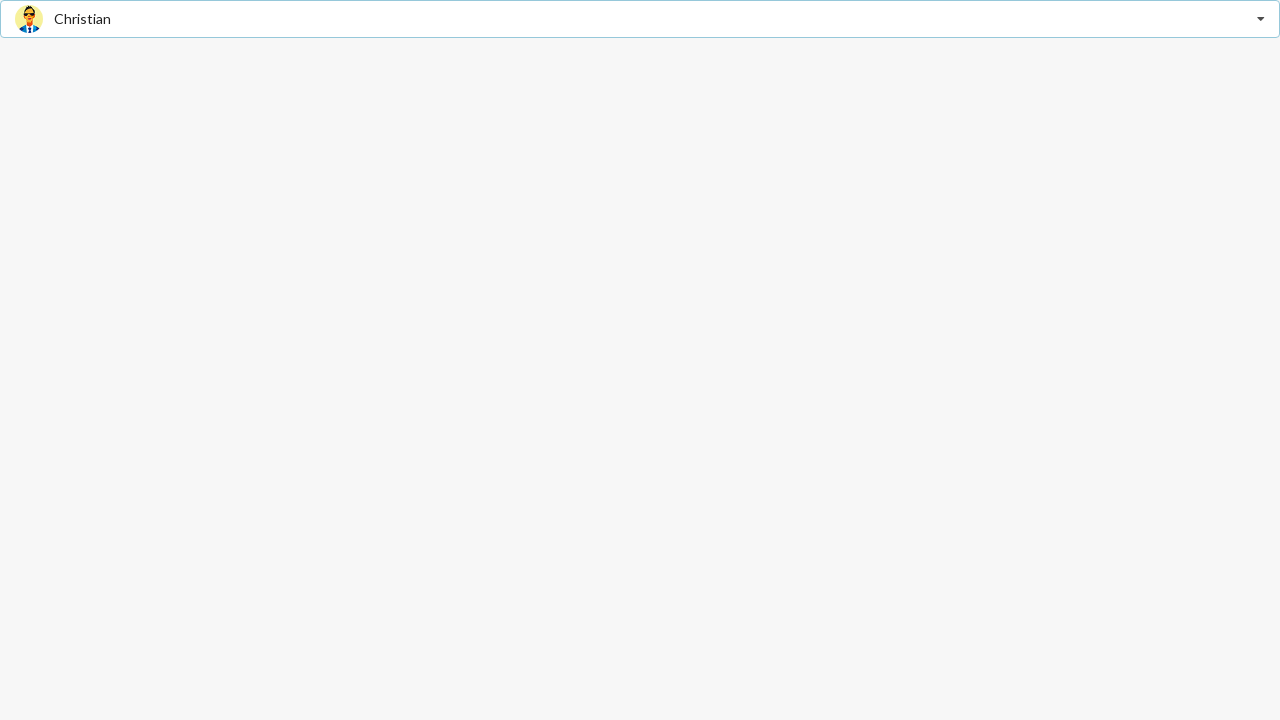